Tests keyboard input functionality by pressing various keys (Arrow Up, Backspace, Tab, Escape, Enter) and verifying the displayed result text matches the expected key press.

Starting URL: https://the-internet.herokuapp.com/key_presses

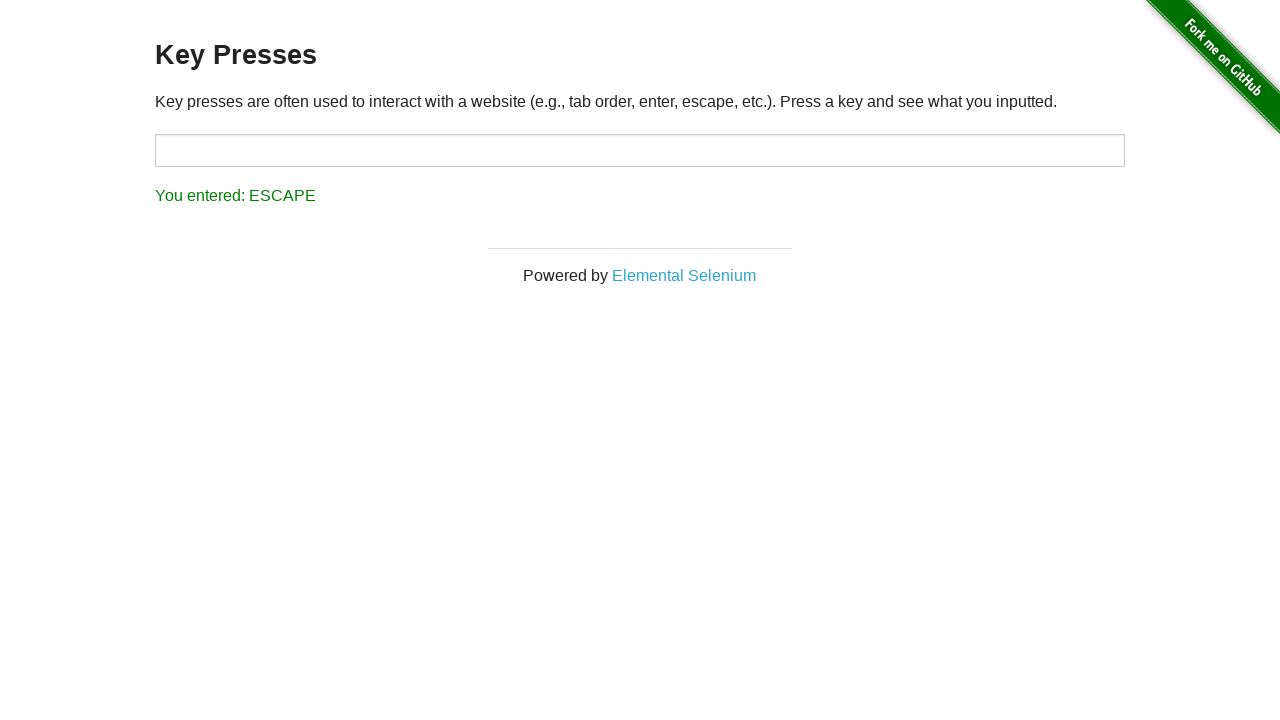

Located target input element for key press testing
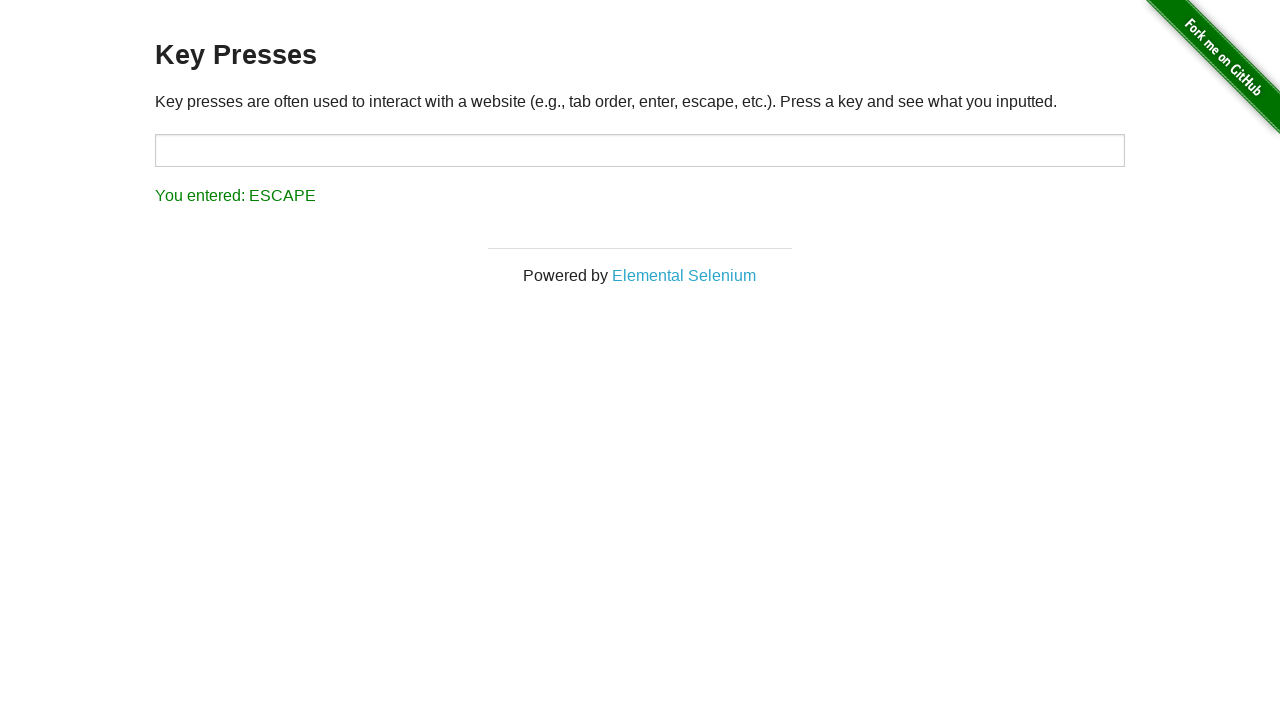

Pressed Arrow Up key on #target
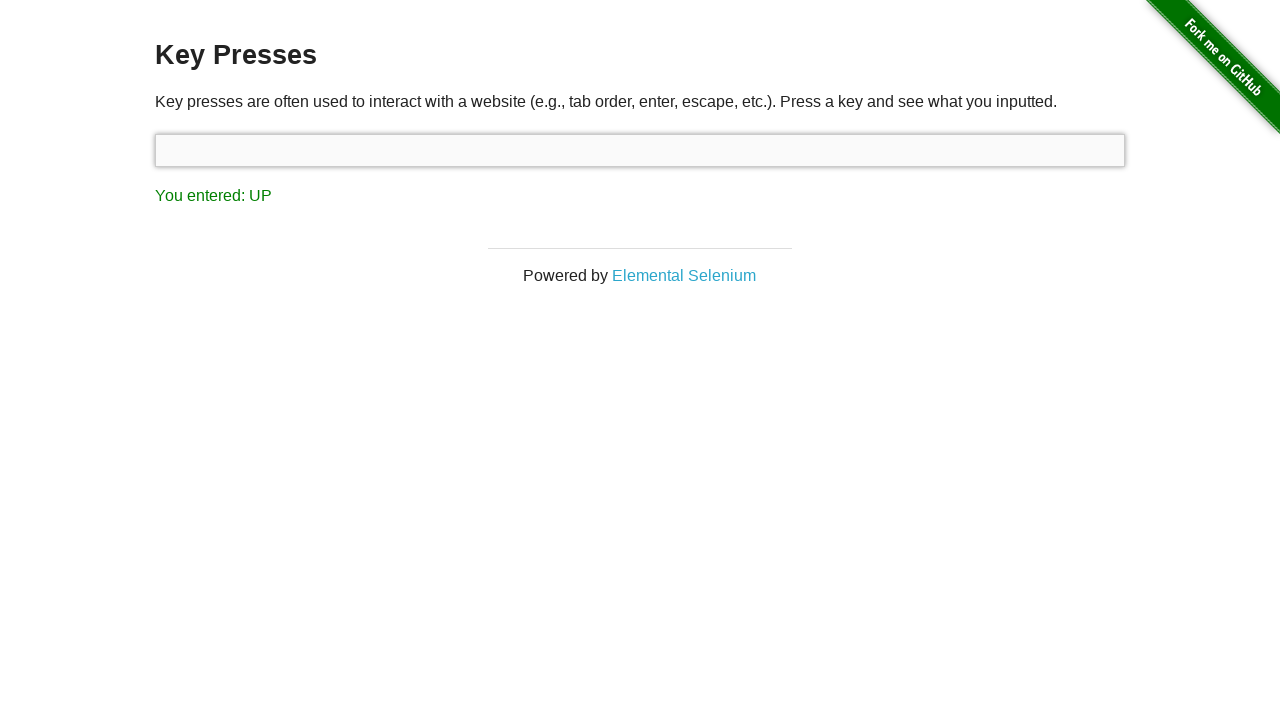

Result element appeared after Arrow Up key press
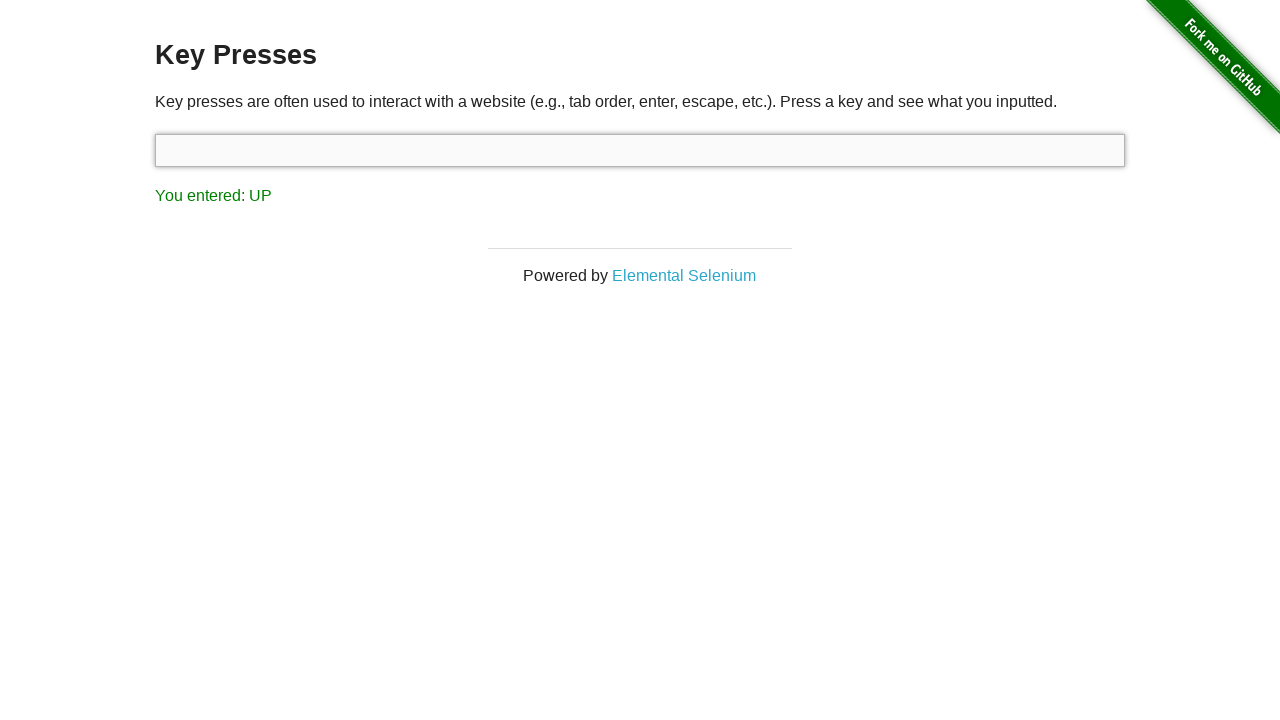

Verified result text matches 'You entered: UP'
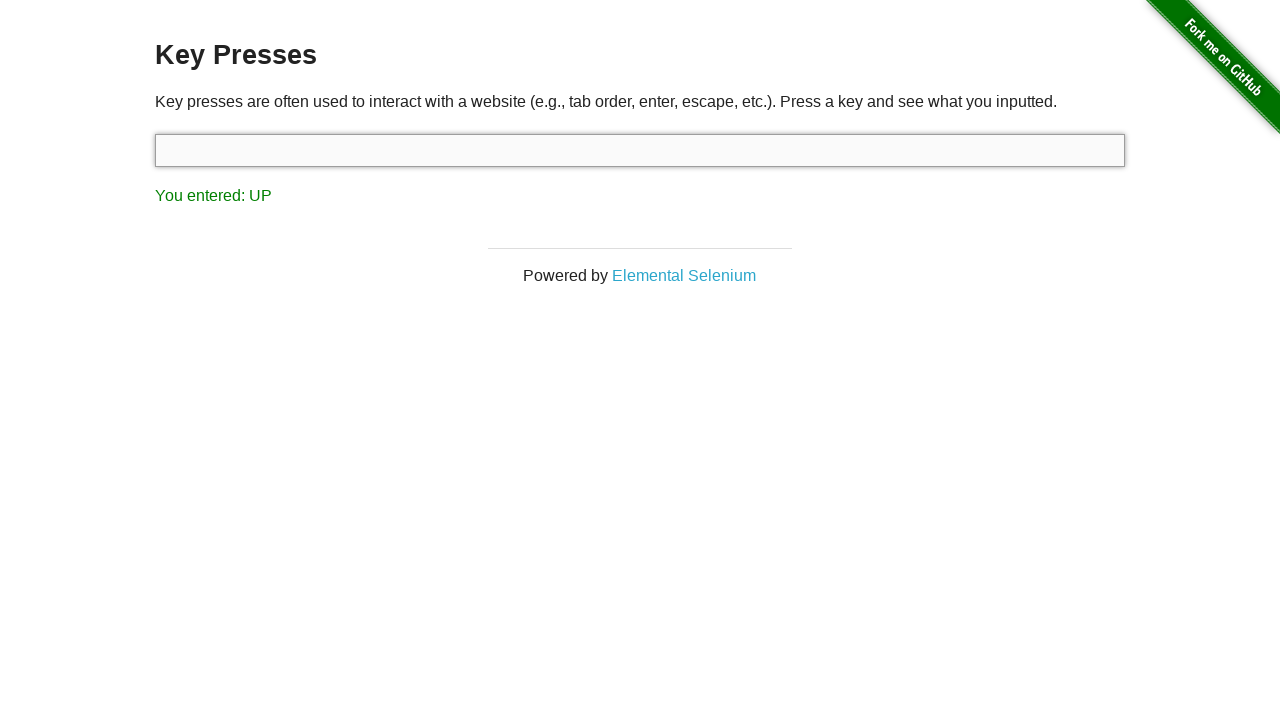

Pressed Backspace key on #target
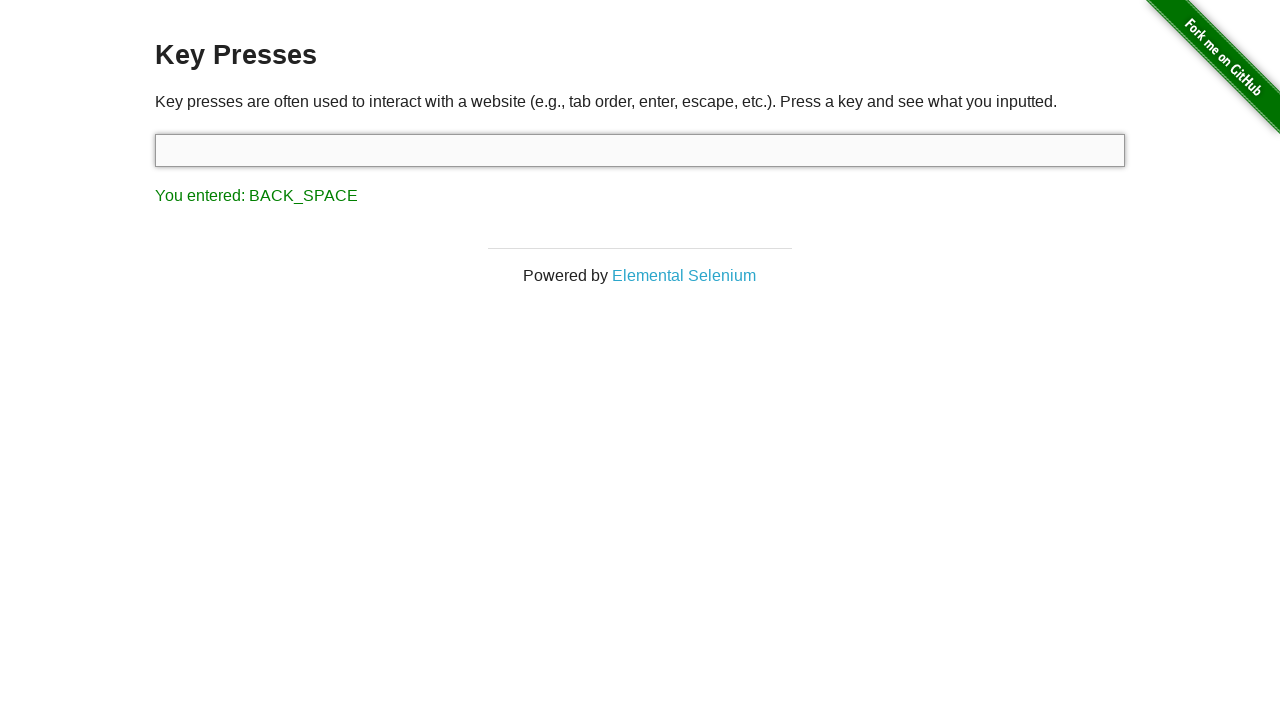

Verified result text matches 'You entered: BACK_SPACE'
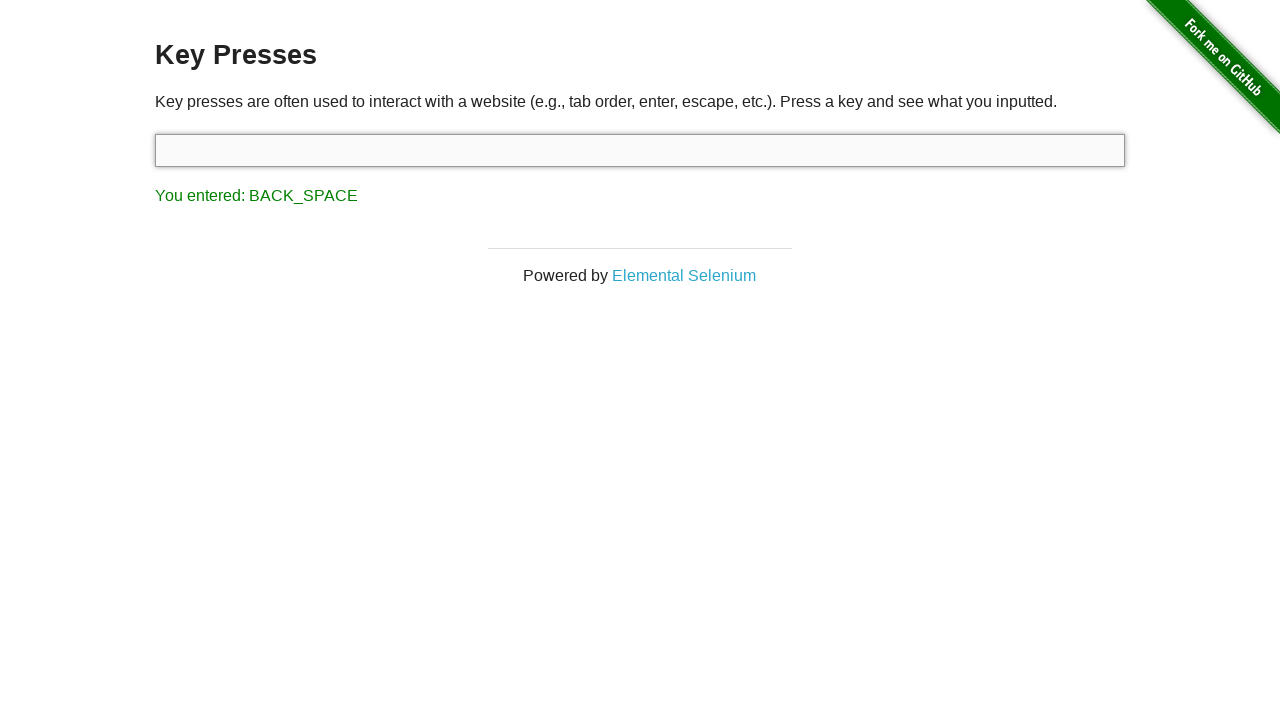

Pressed Tab key on #target
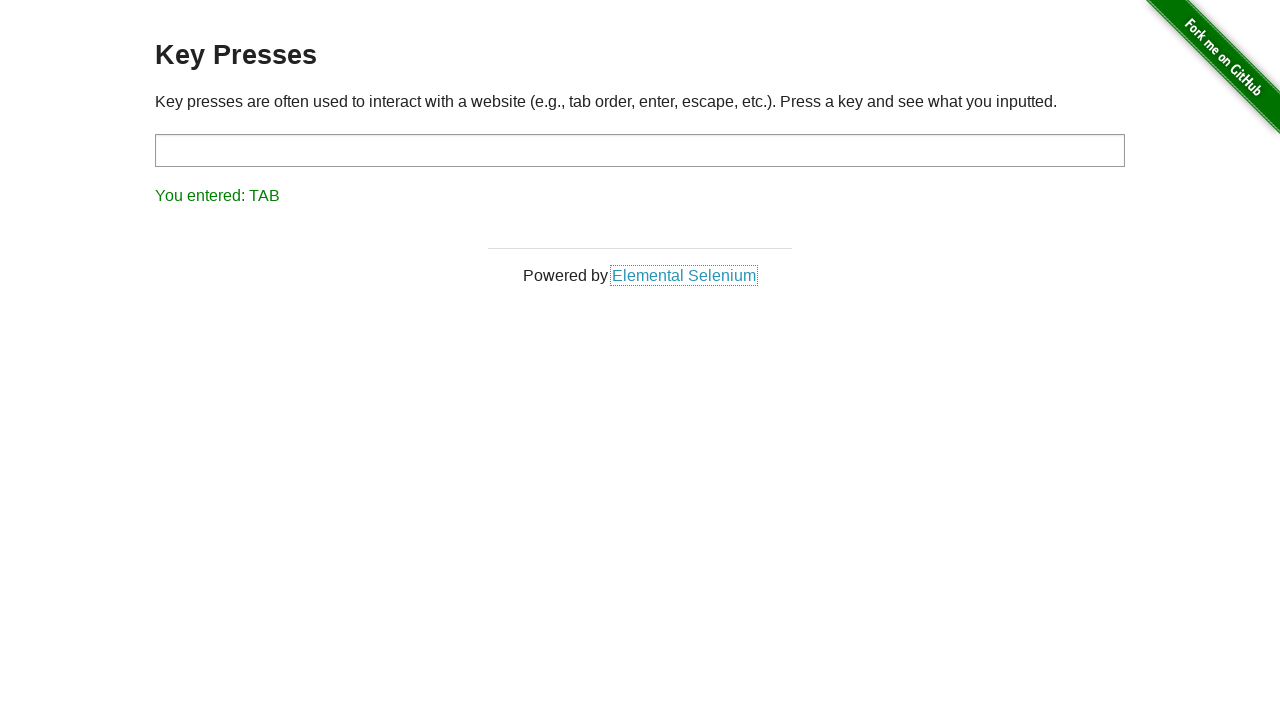

Verified result text matches 'You entered: TAB'
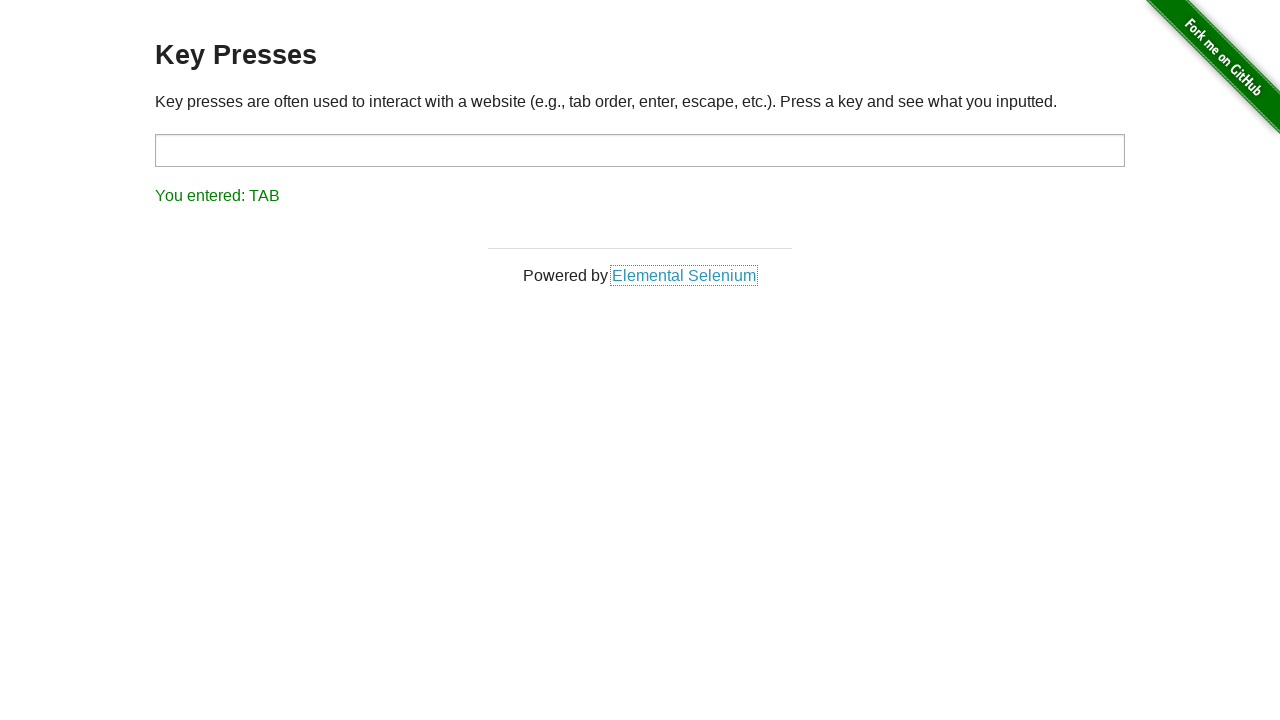

Pressed Escape key on #target
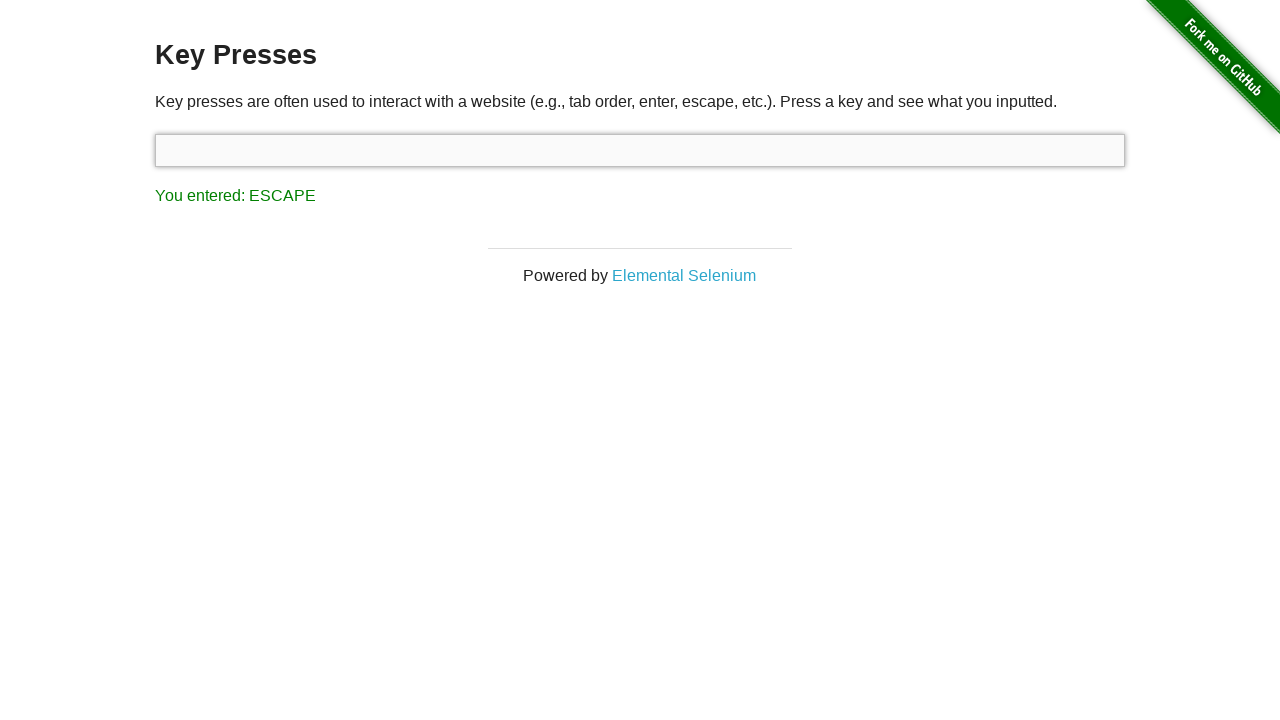

Verified result text matches 'You entered: ESCAPE'
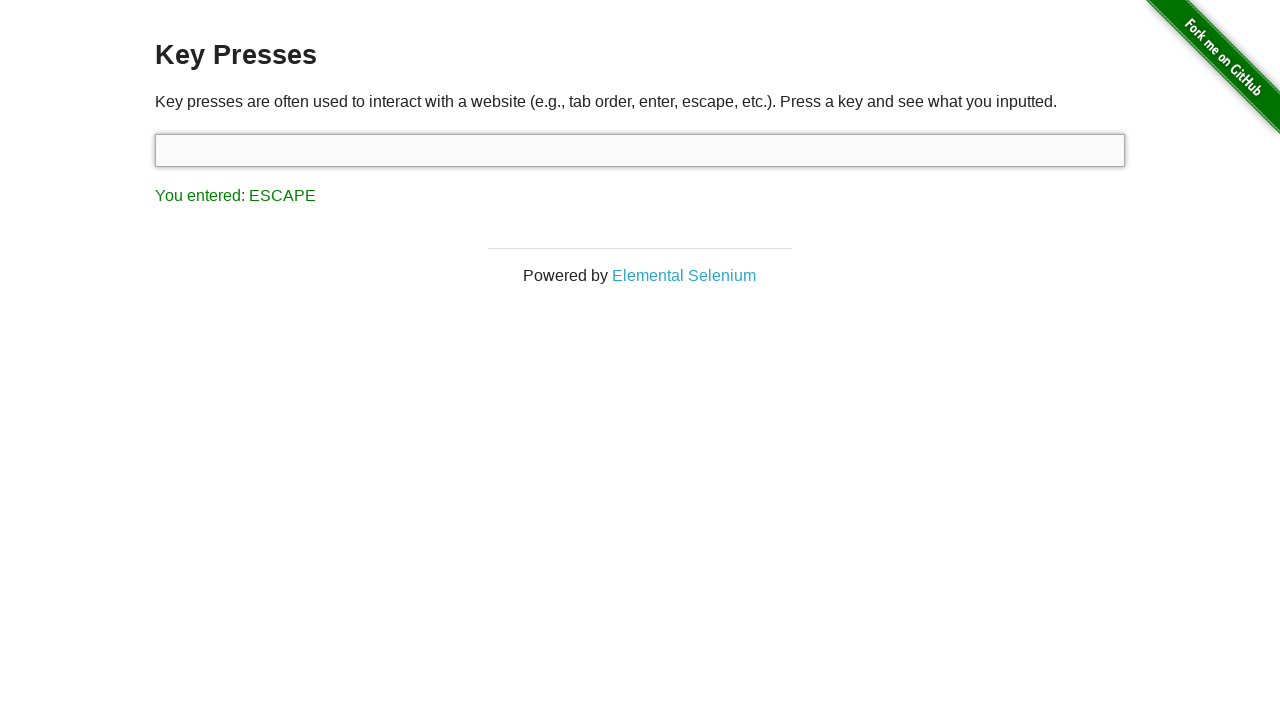

Pressed Enter key on #target
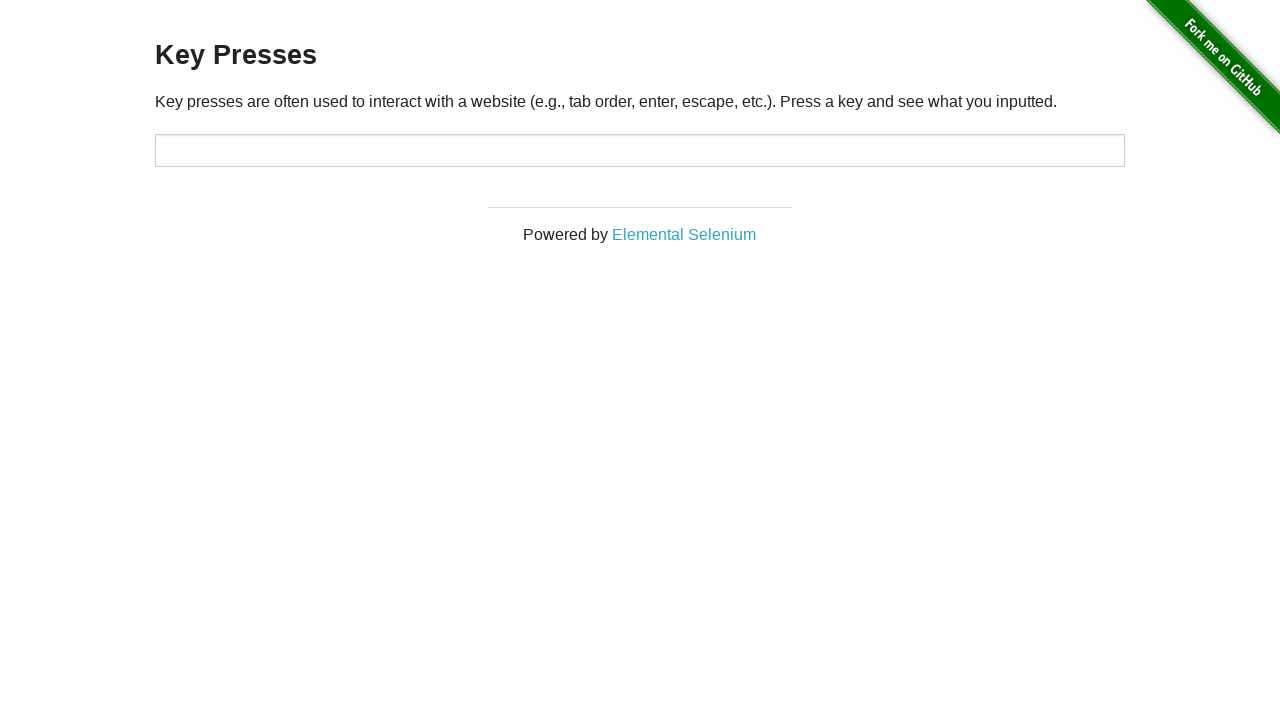

Waited 100ms after Enter key press
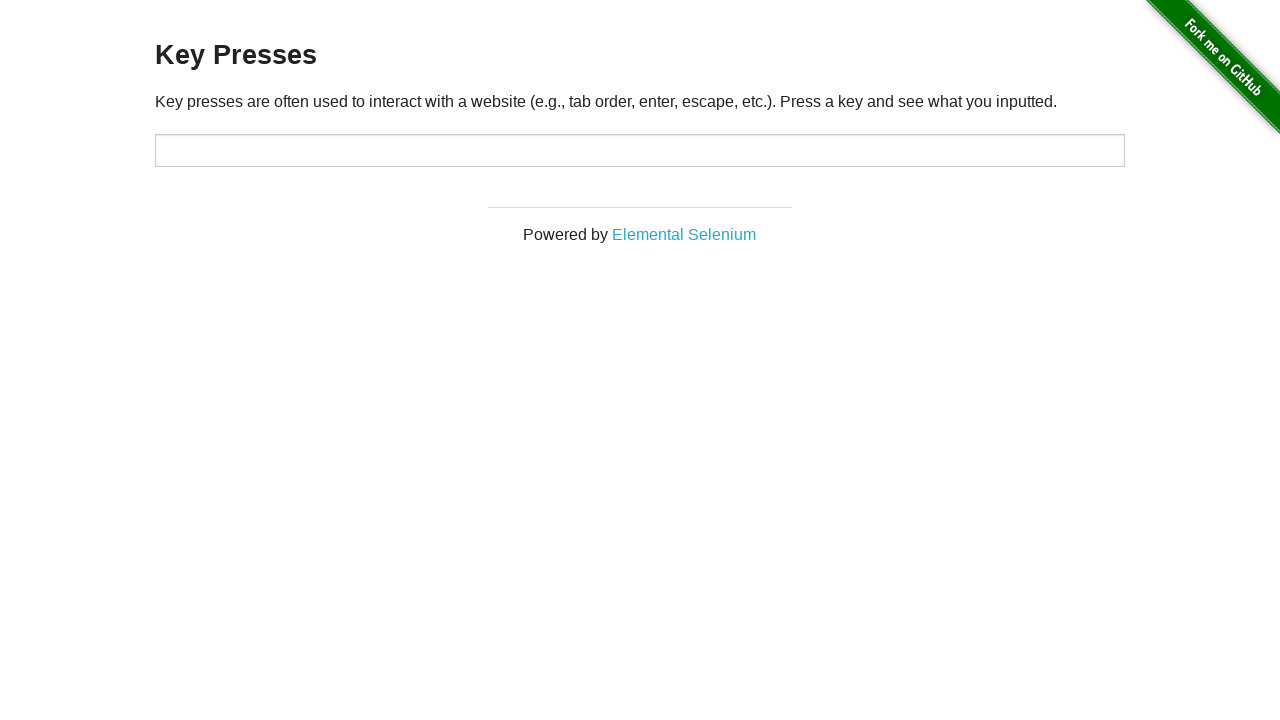

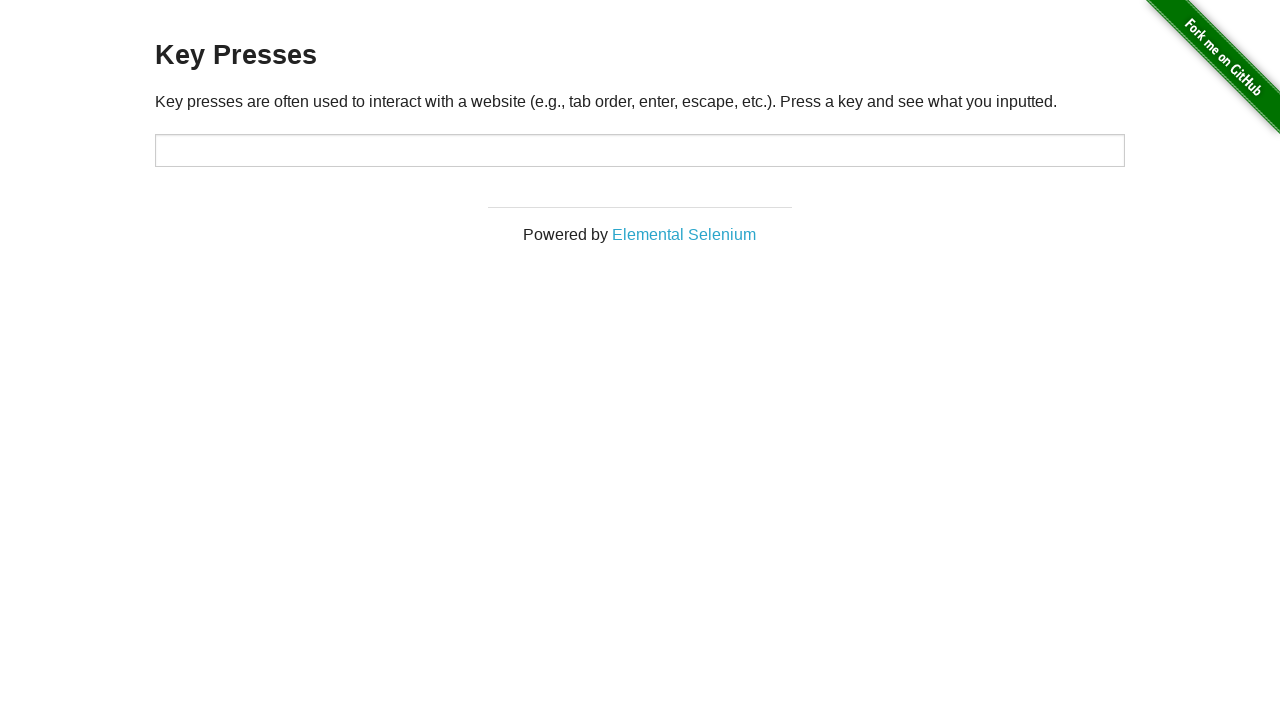